Tests that elements can be removed dynamically by clicking on the added element

Starting URL: https://the-internet.herokuapp.com/

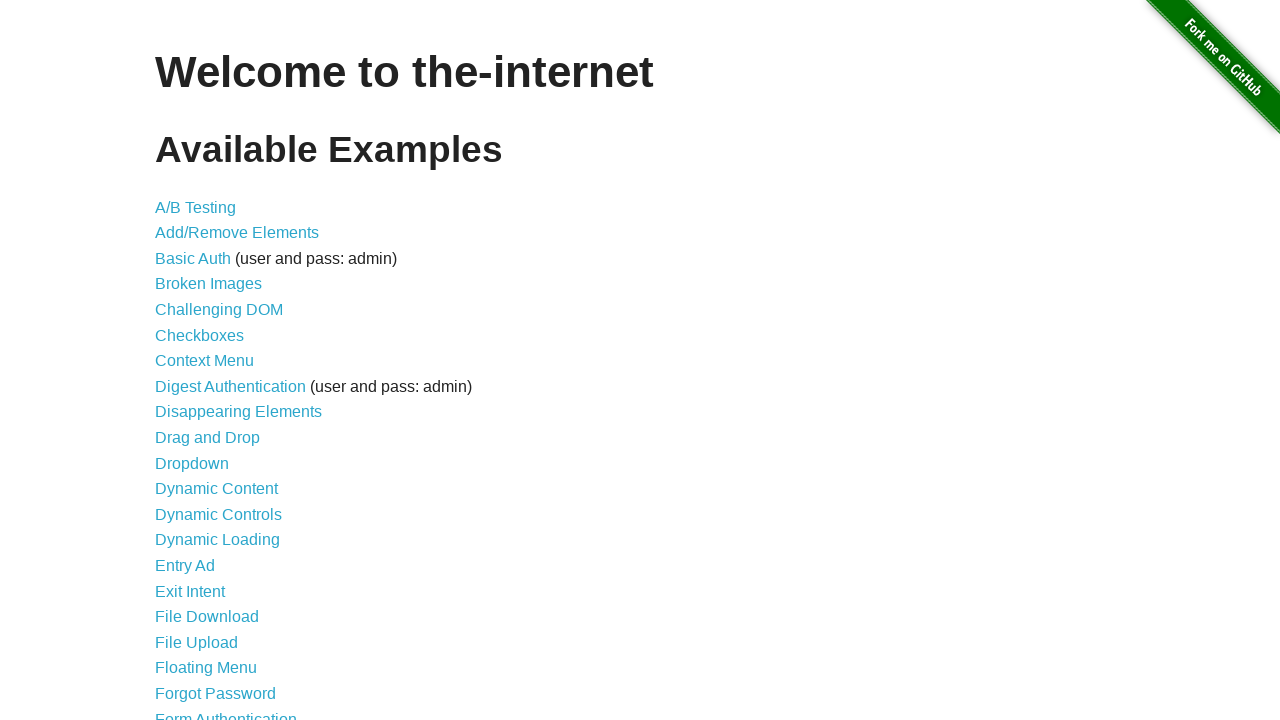

Clicked on add/remove elements page link at (237, 233) on a[href='/add_remove_elements/']
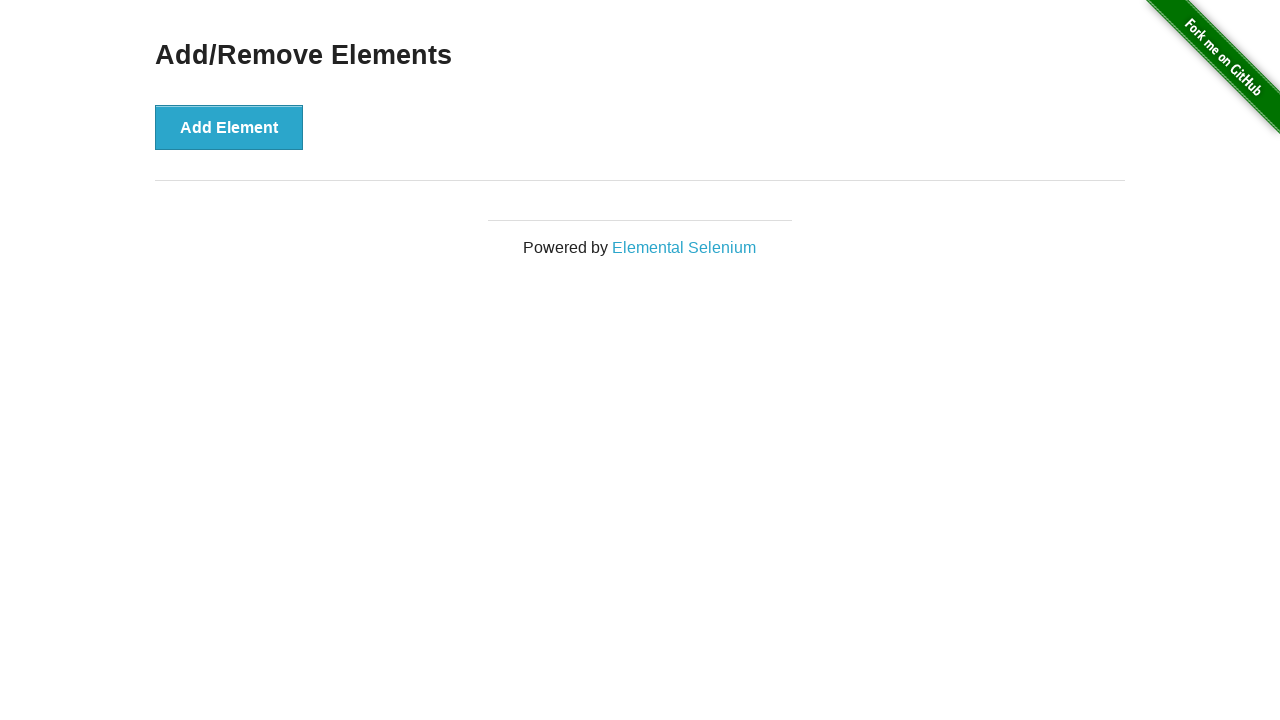

Clicked Add Element button at (229, 127) on button[onclick='addElement()']
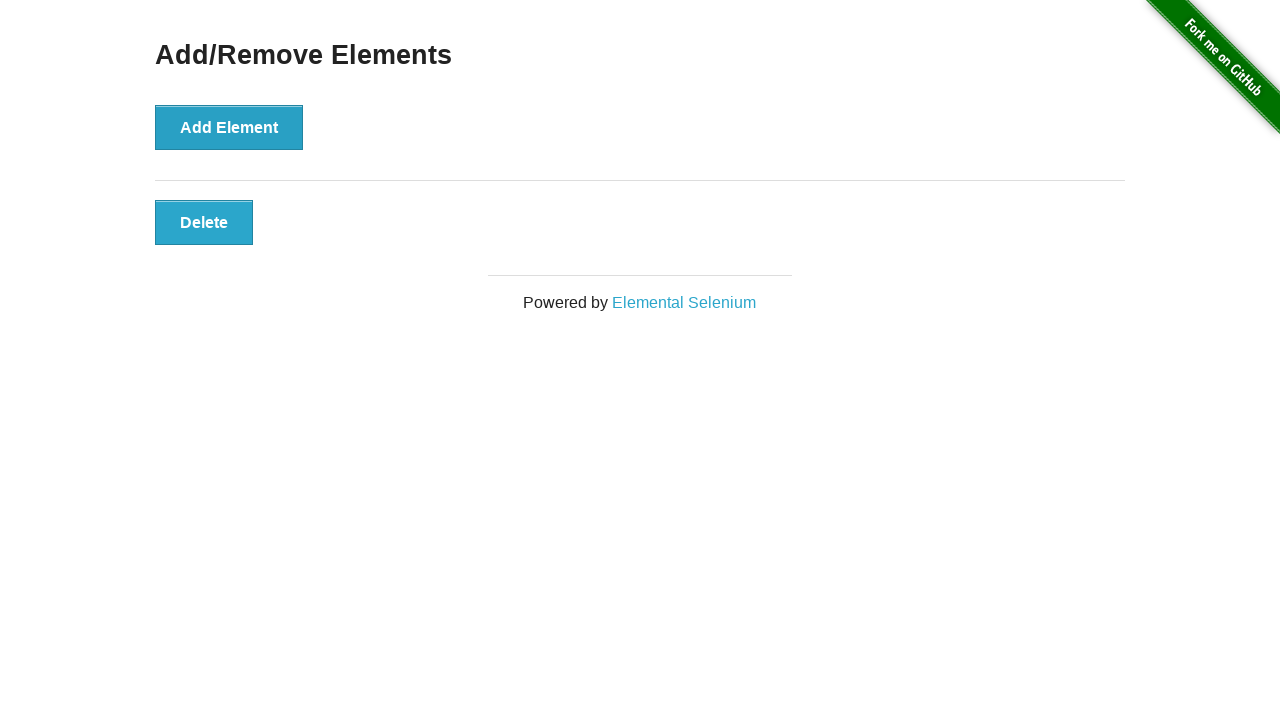

Clicked on the added element to remove it at (204, 222) on #elements > * >> nth=0
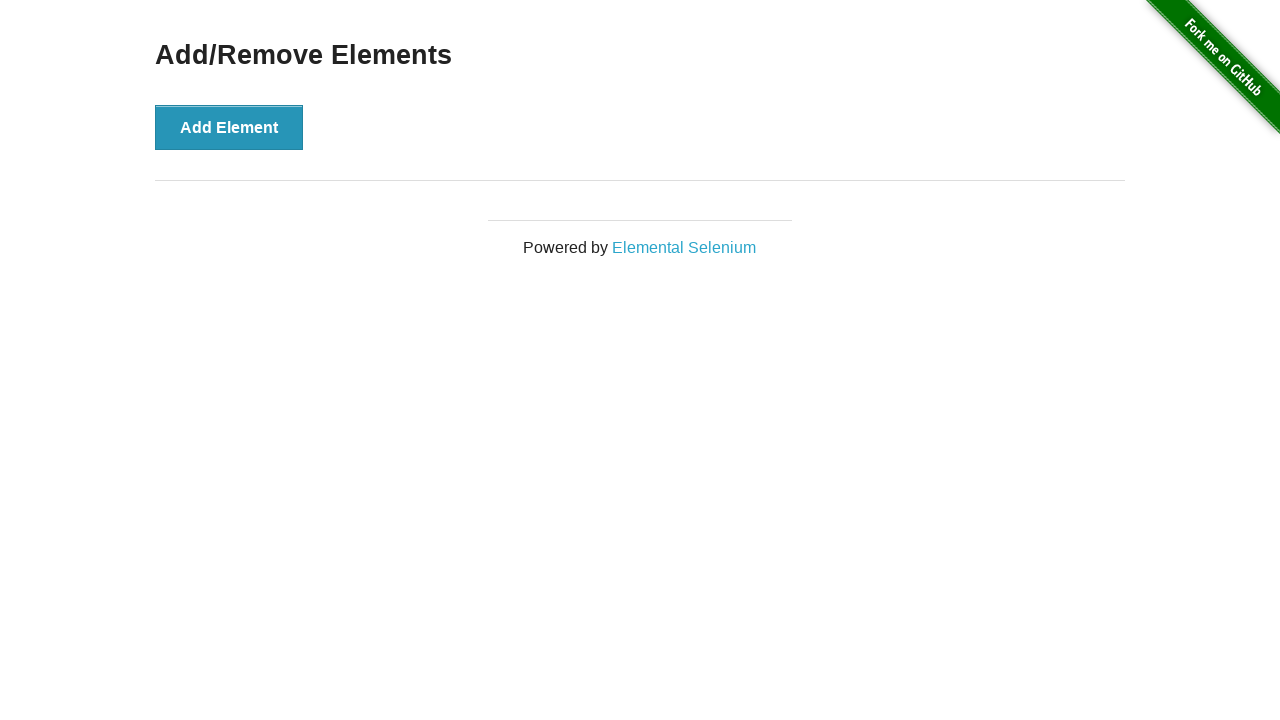

Located element children to verify removal
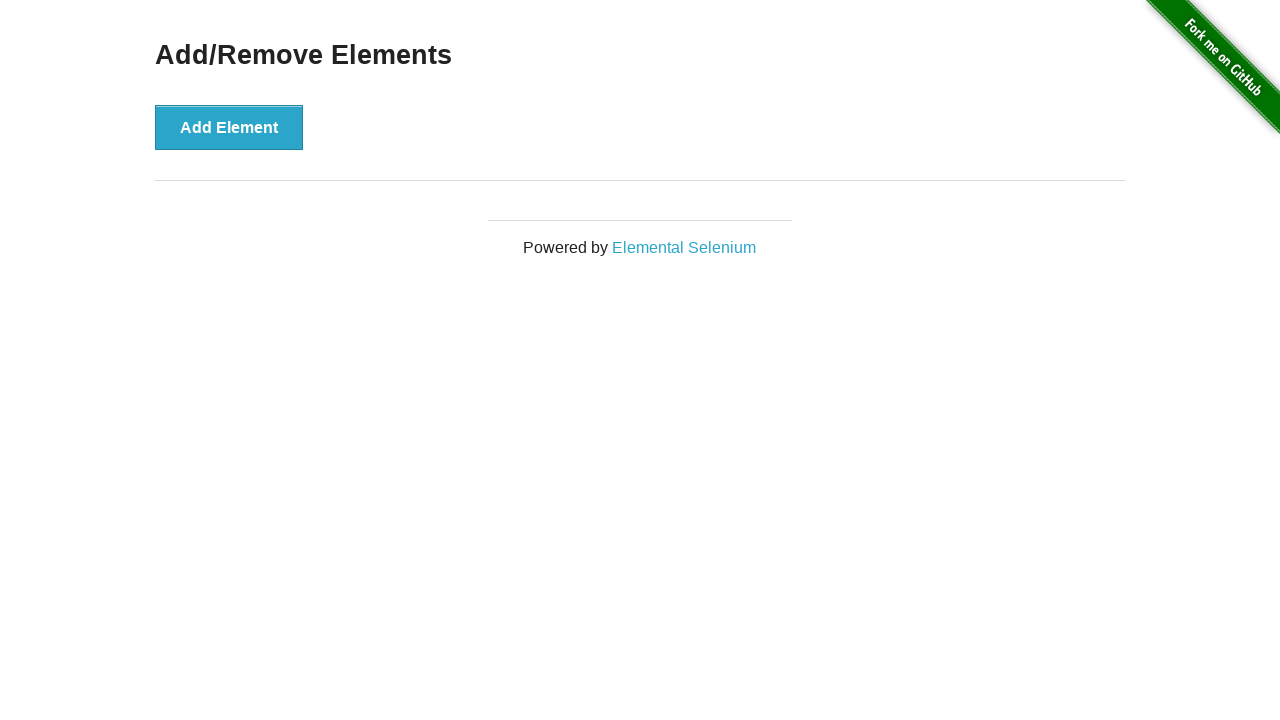

Verified that element was successfully removed
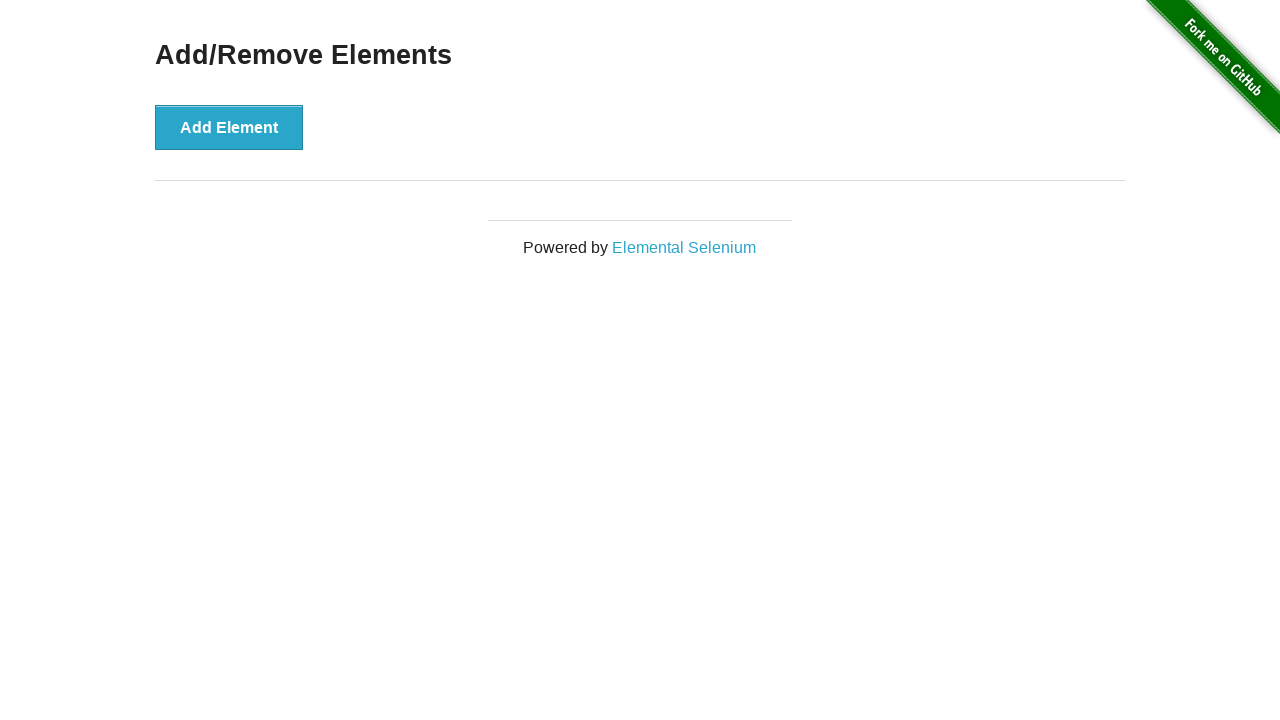

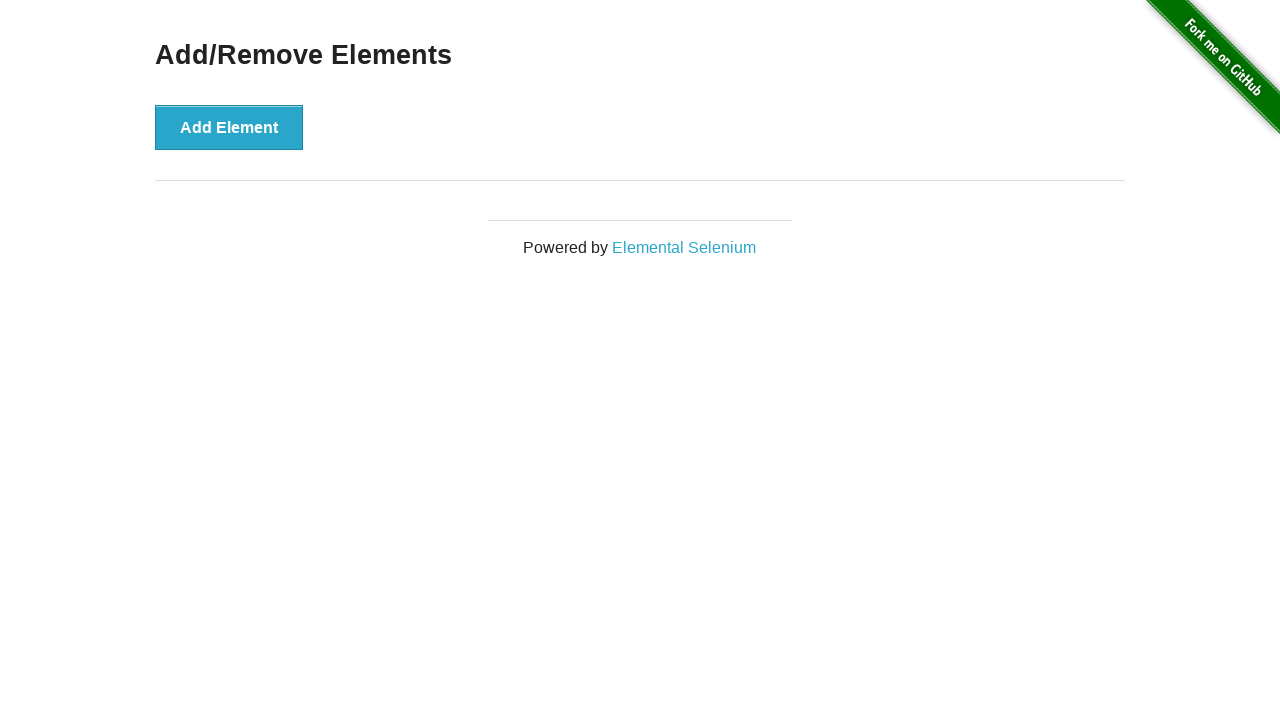